Tests that the input field is cleared after adding a todo item.

Starting URL: https://demo.playwright.dev/todomvc

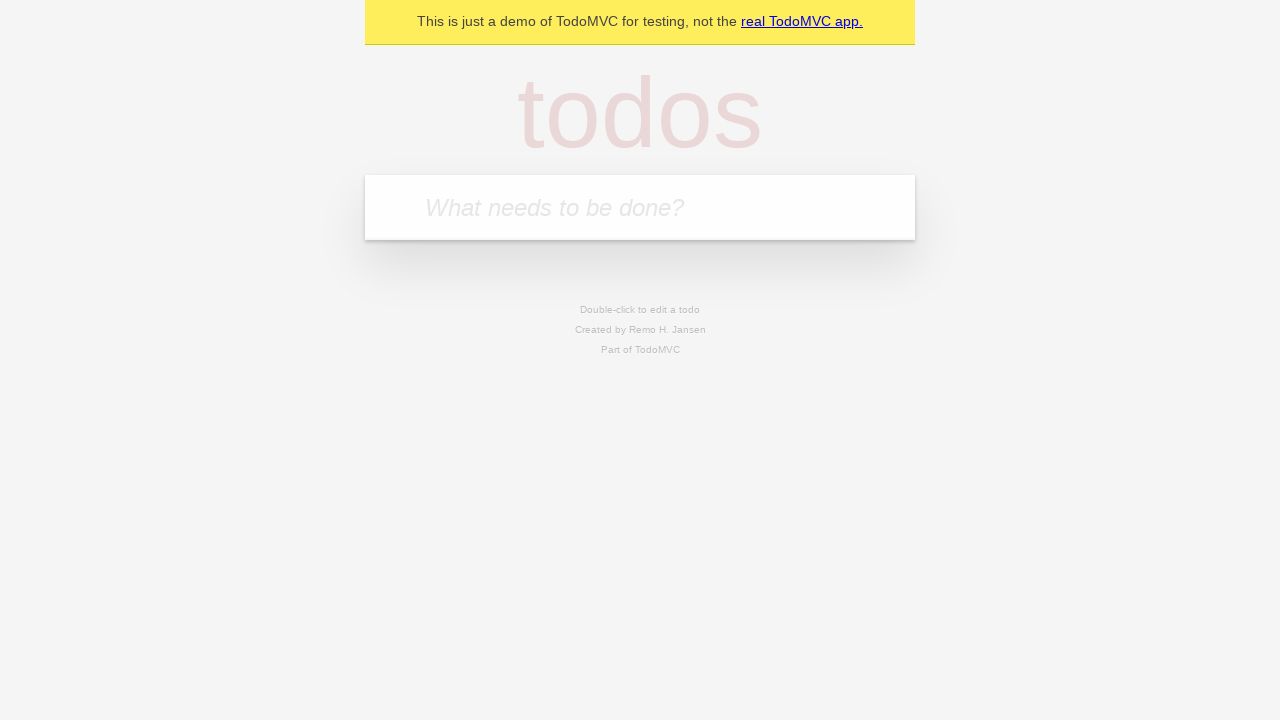

Located the todo input field with placeholder 'What needs to be done?'
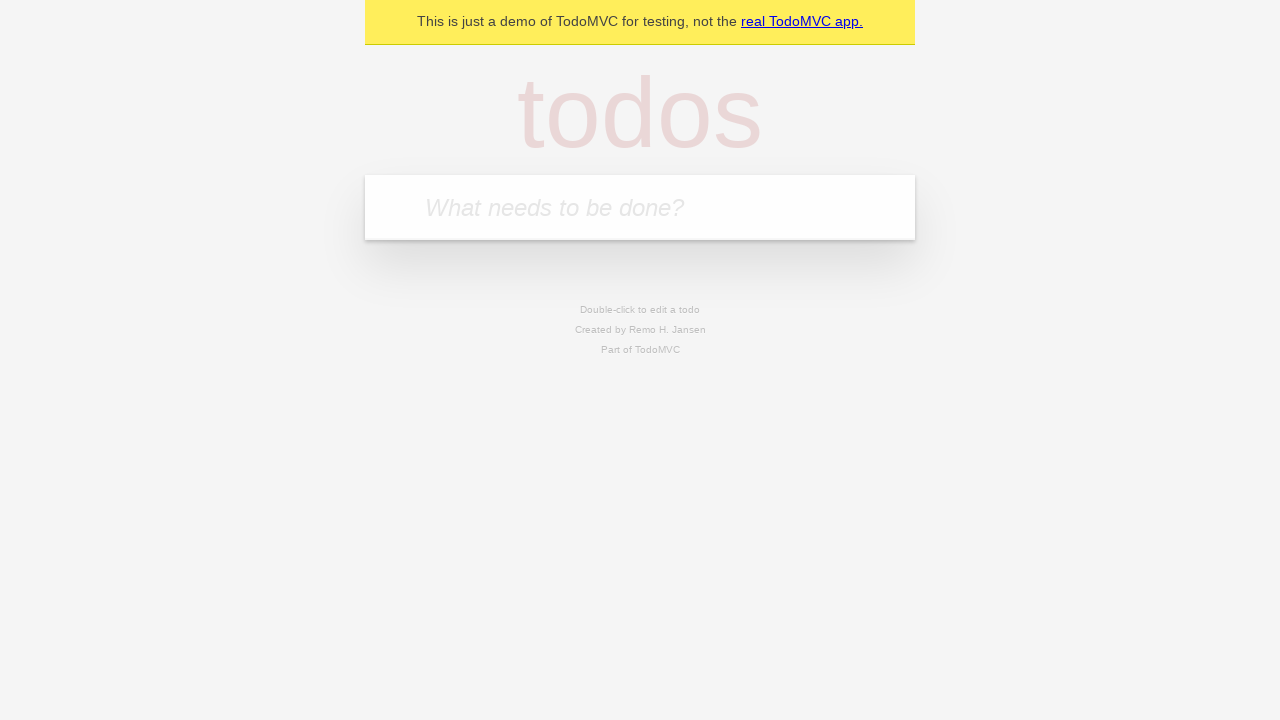

Filled todo input field with 'buy some cheese' on internal:attr=[placeholder="What needs to be done?"i]
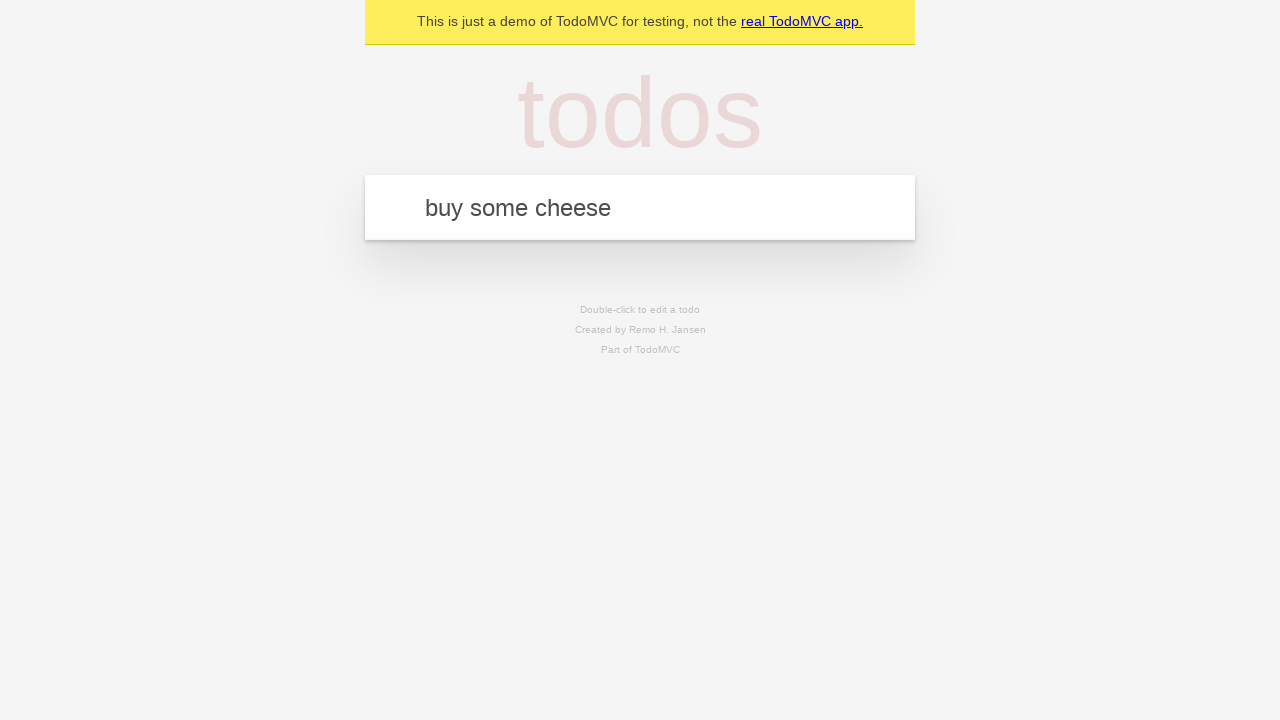

Pressed Enter to add the todo item on internal:attr=[placeholder="What needs to be done?"i]
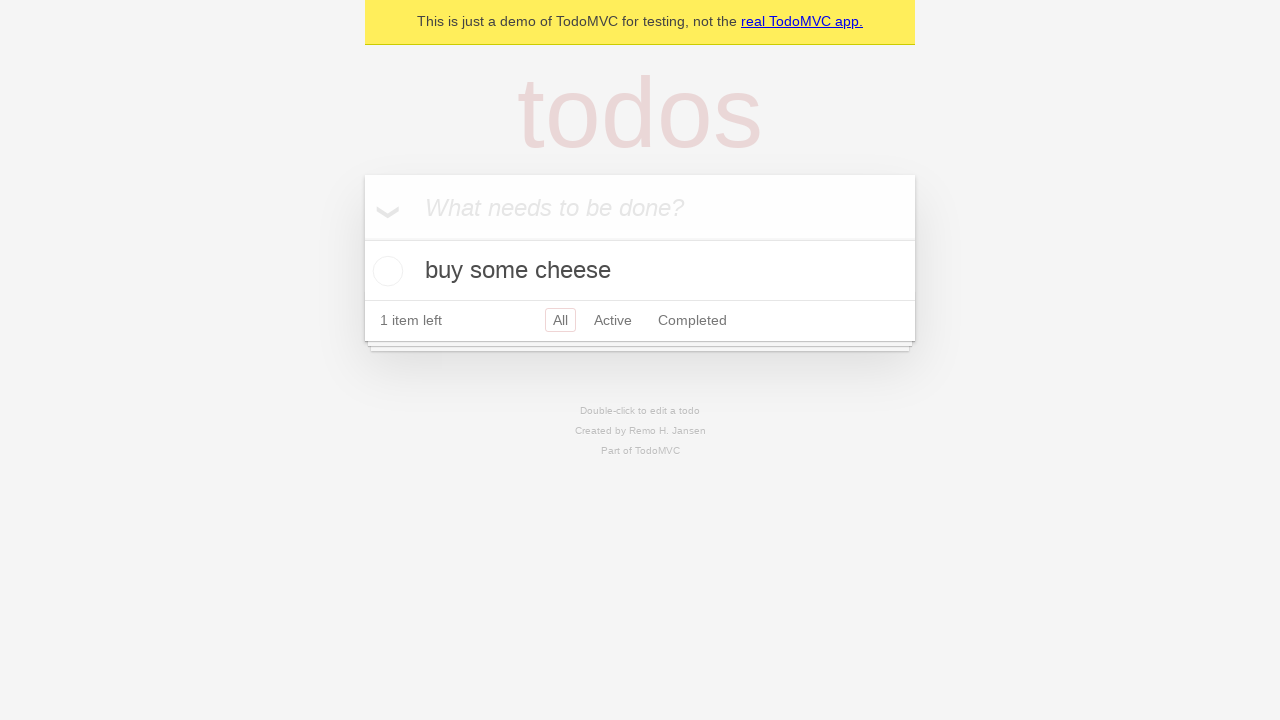

Todo item was successfully added and rendered
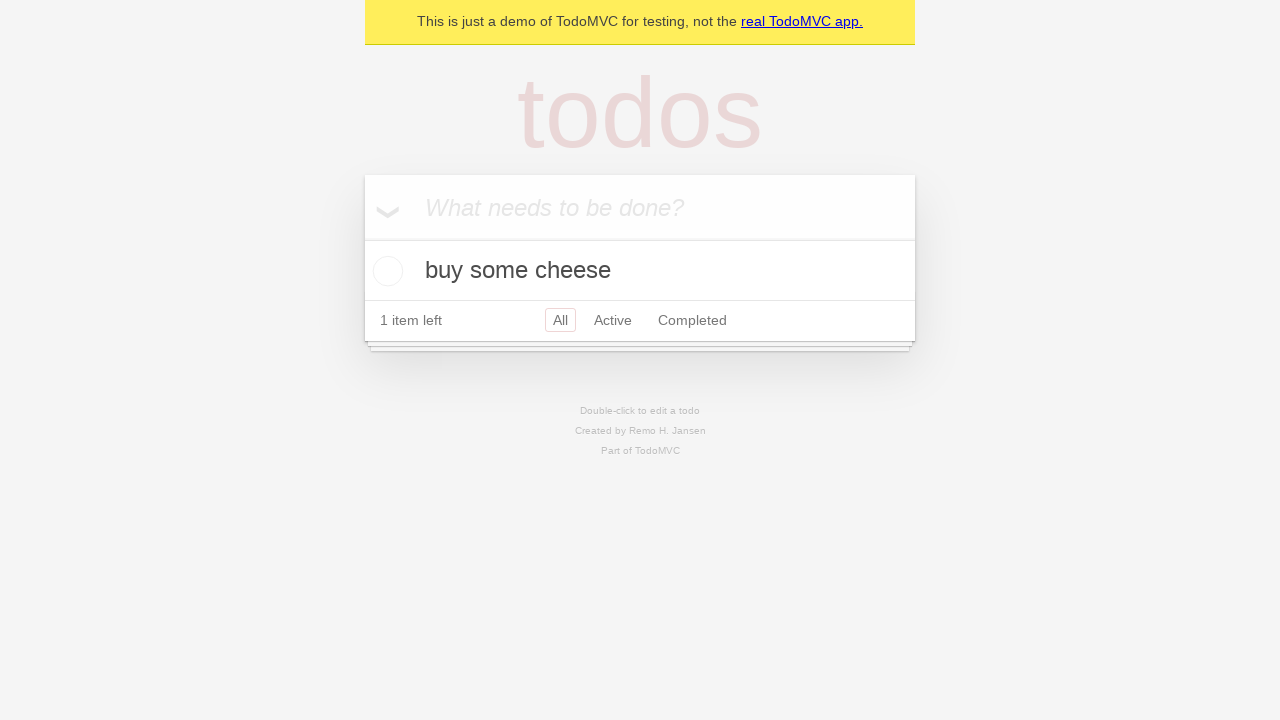

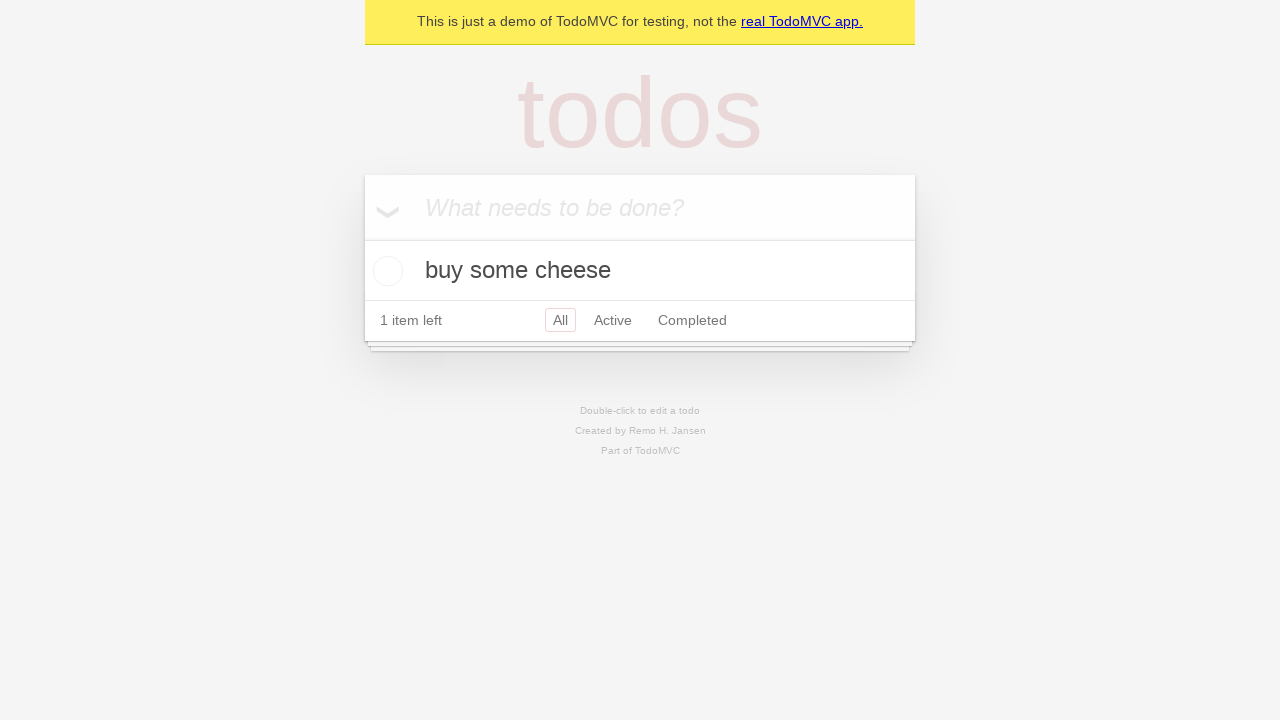